Tests various button properties and interactions on a leafground demo page, including clicking buttons, checking if buttons are enabled, getting button positions, colors, and dimensions

Starting URL: https://leafground.com/button.xhtml

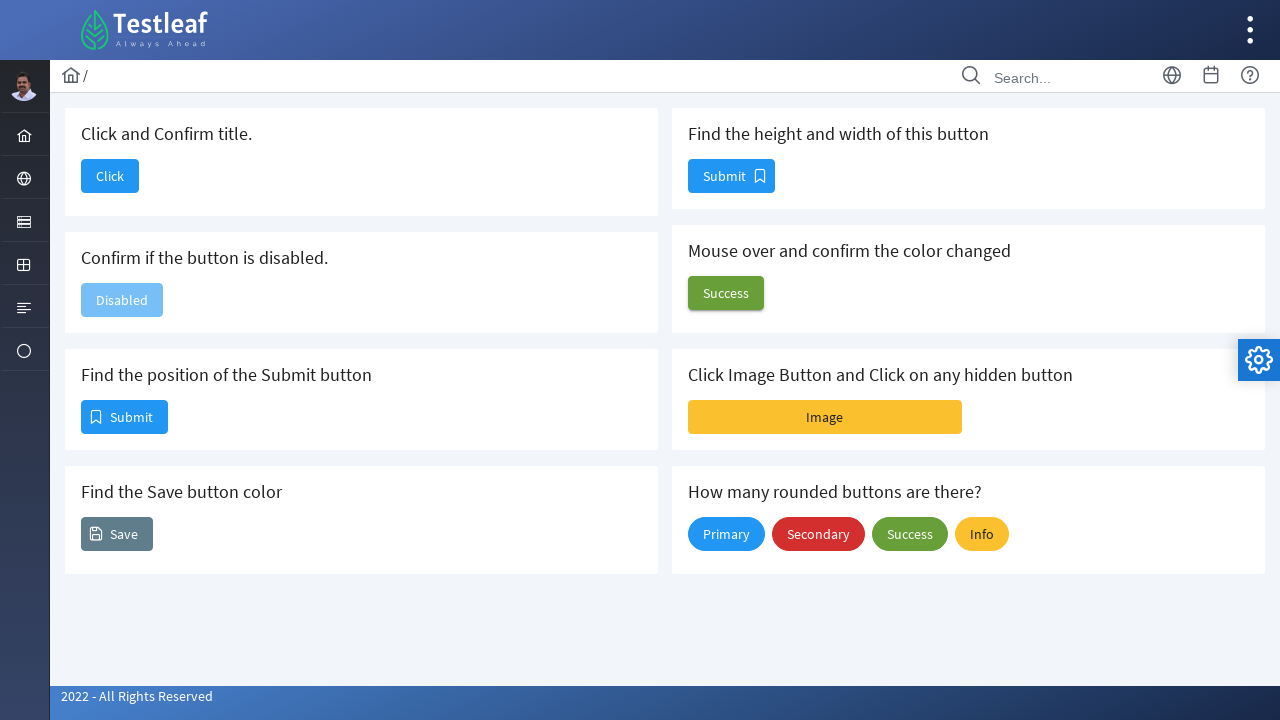

Clicked the first button in the card at (110, 176) on (//div[@class='card'])[1]/button
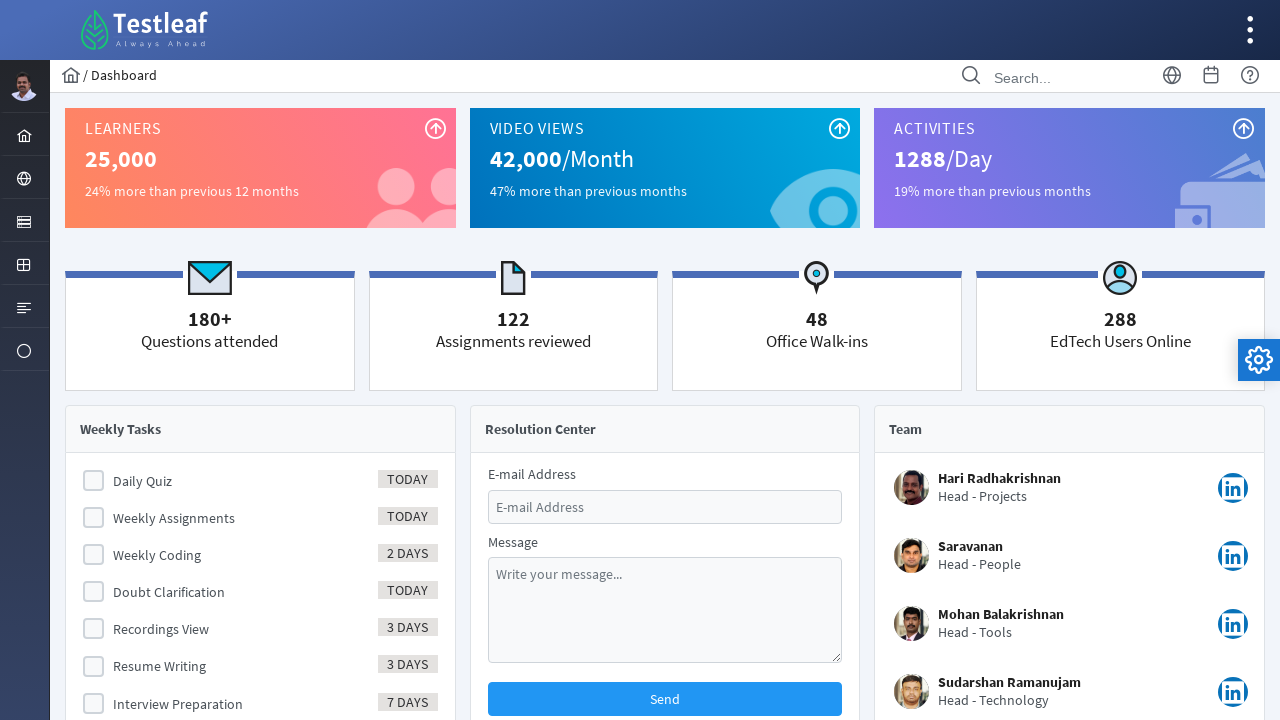

Retrieved page title: Dashboard
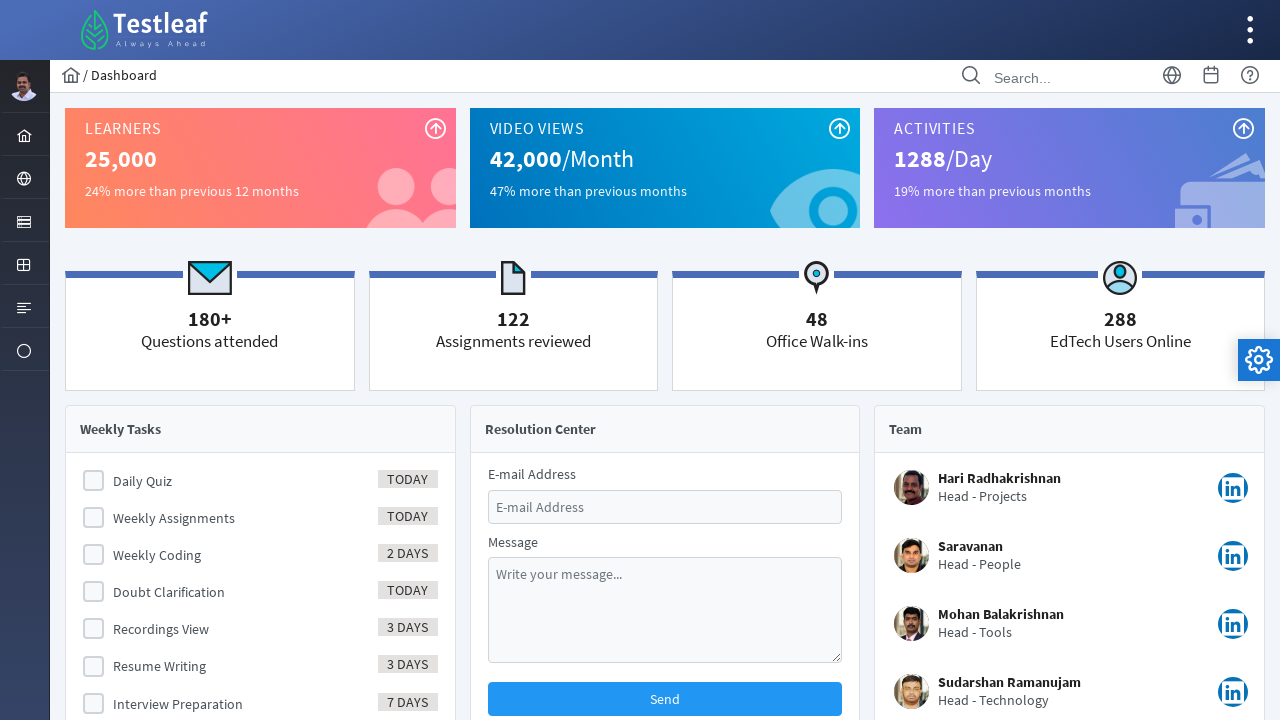

Navigated back to the button page
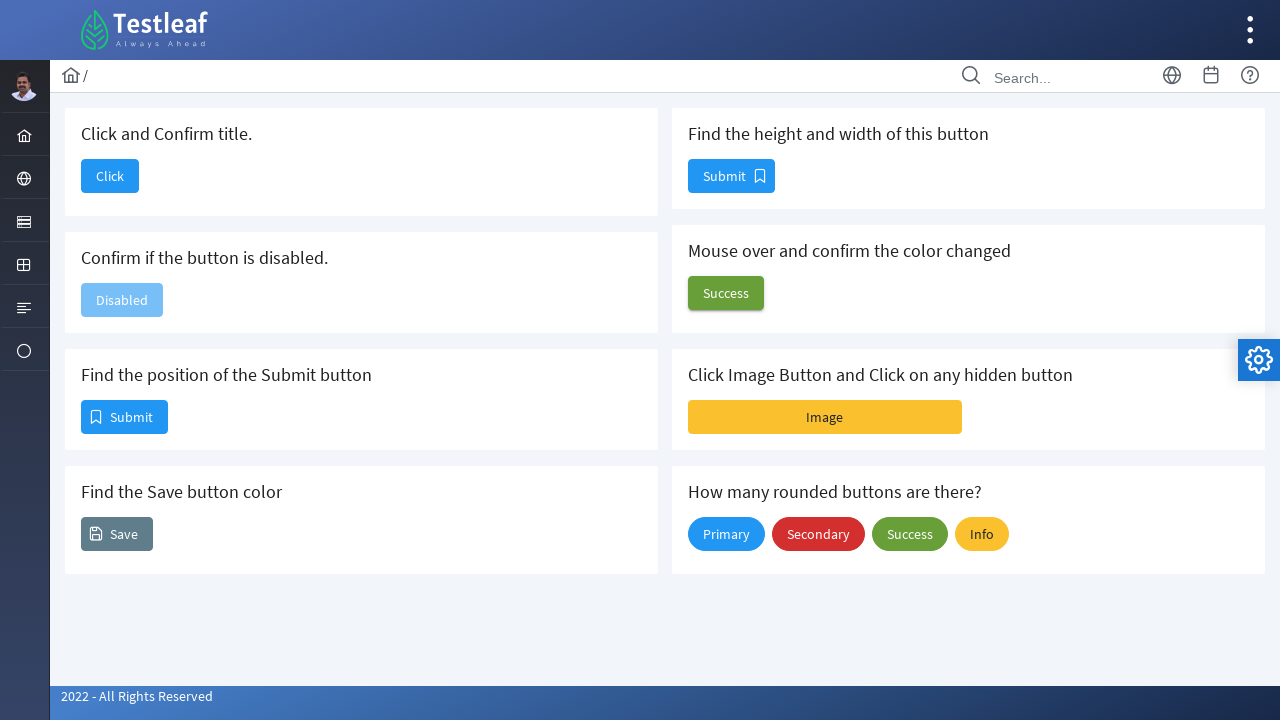

Checked if confirmation button element is enabled: True
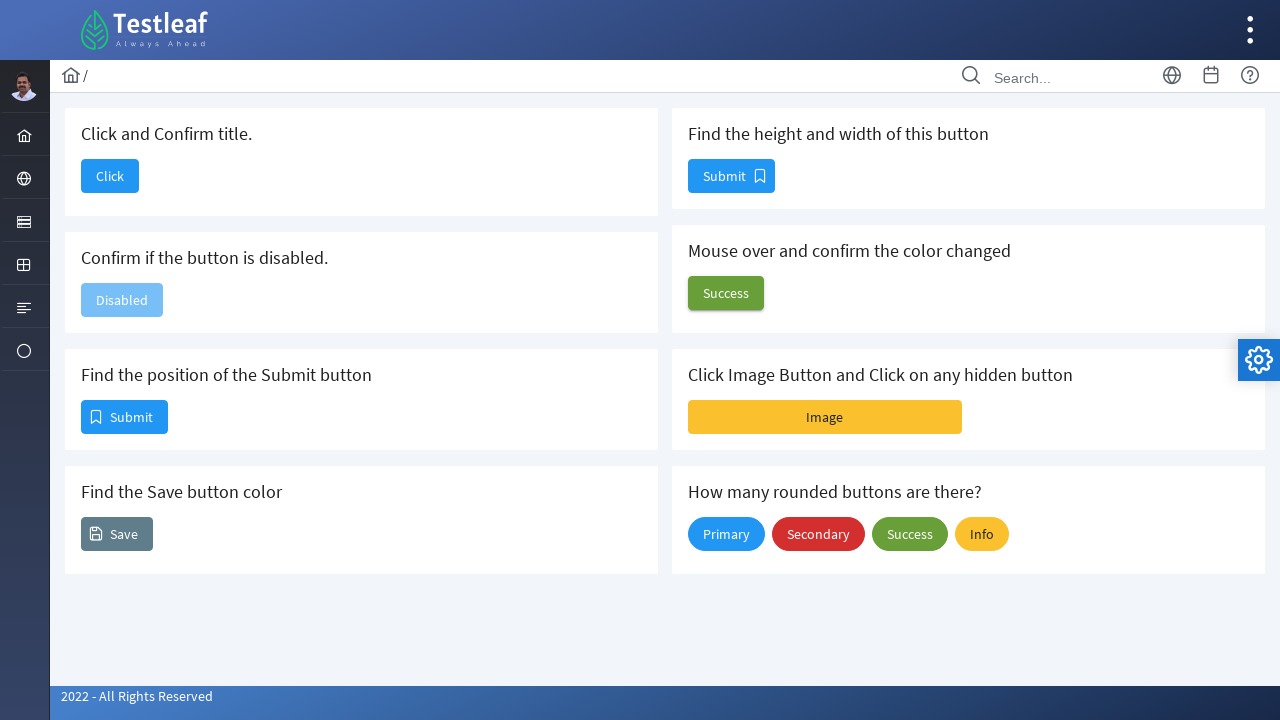

Retrieved Submit button position: x=82, y=401
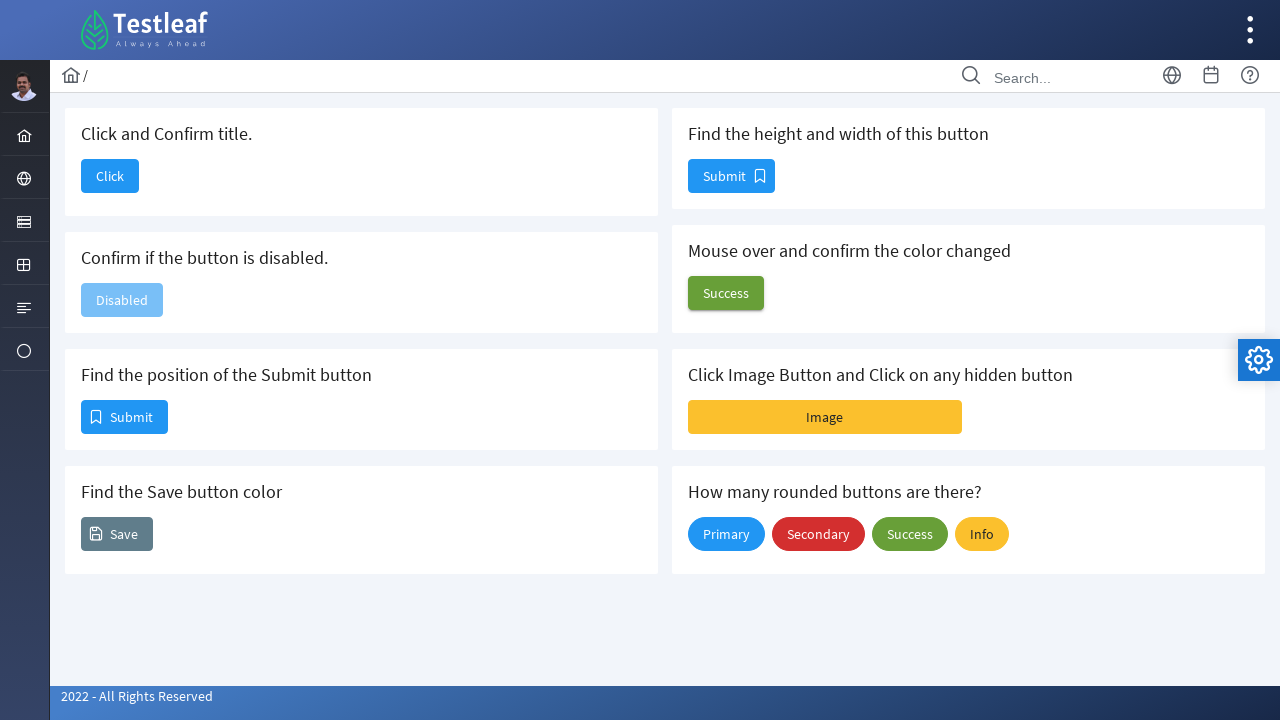

Retrieved Save button background color: rgb(96, 125, 139)
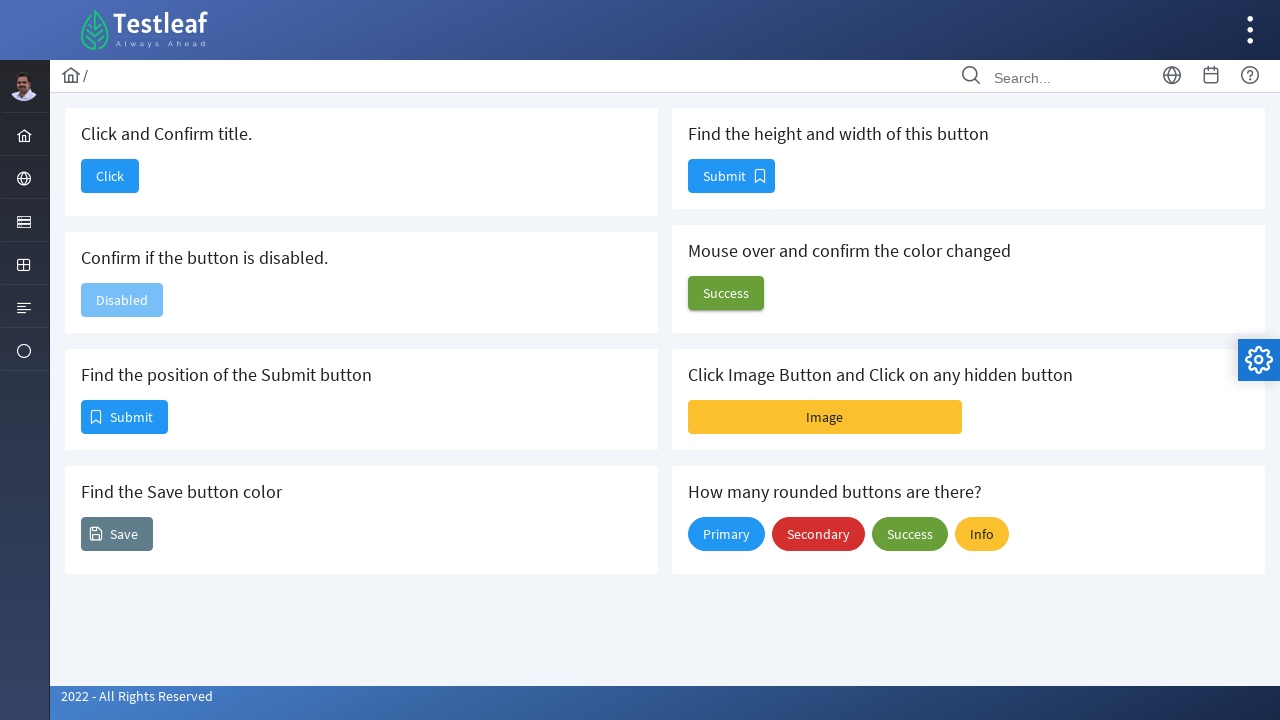

Retrieved heading text: Find the Save button color
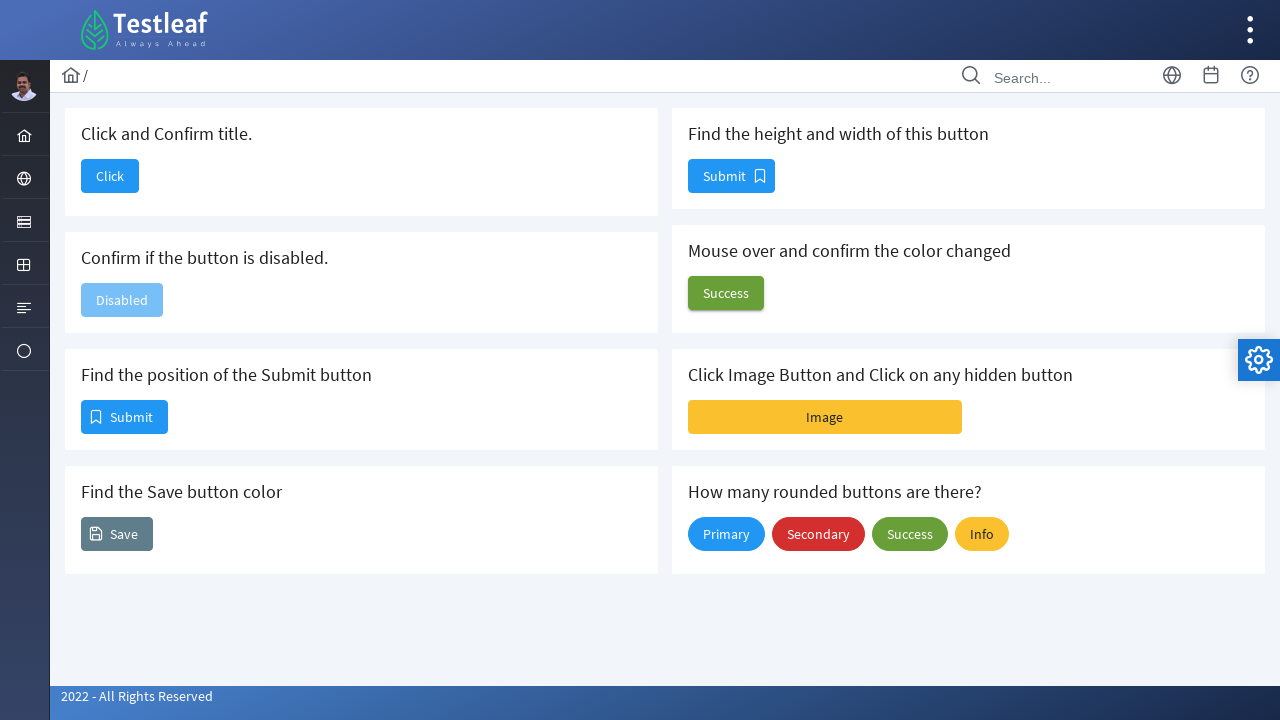

Retrieved button dimensions: width=87, height=34
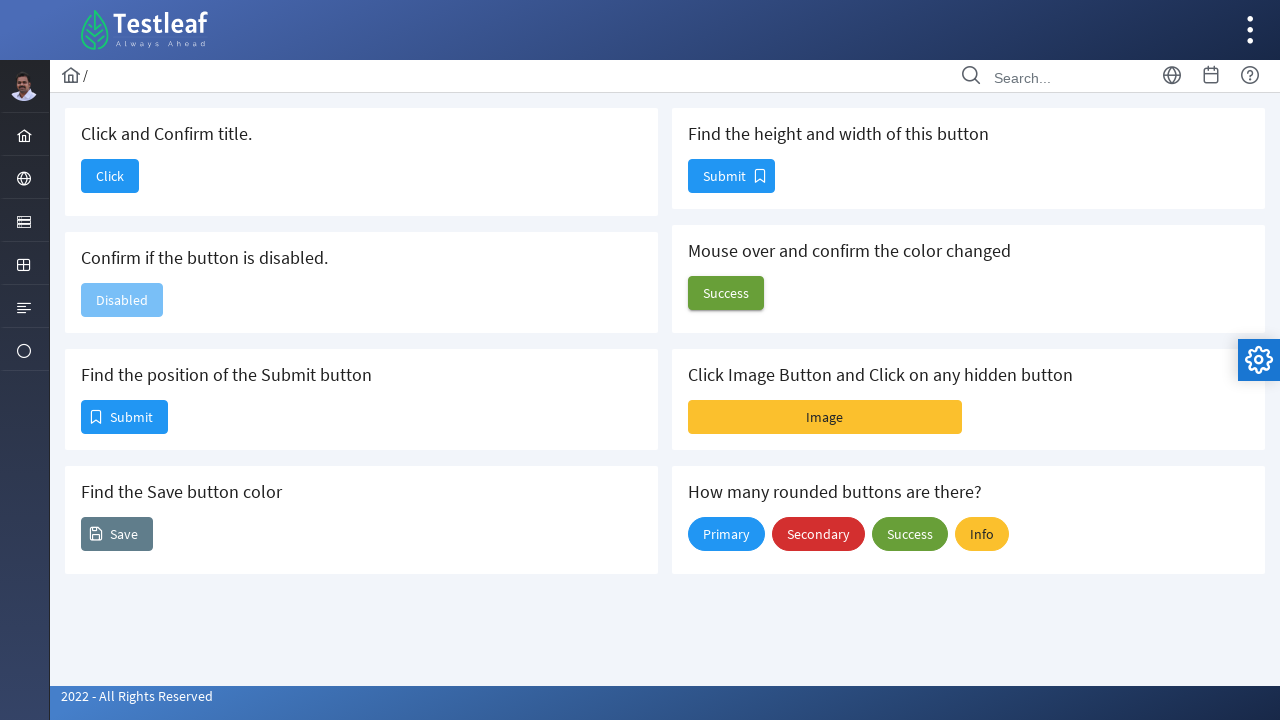

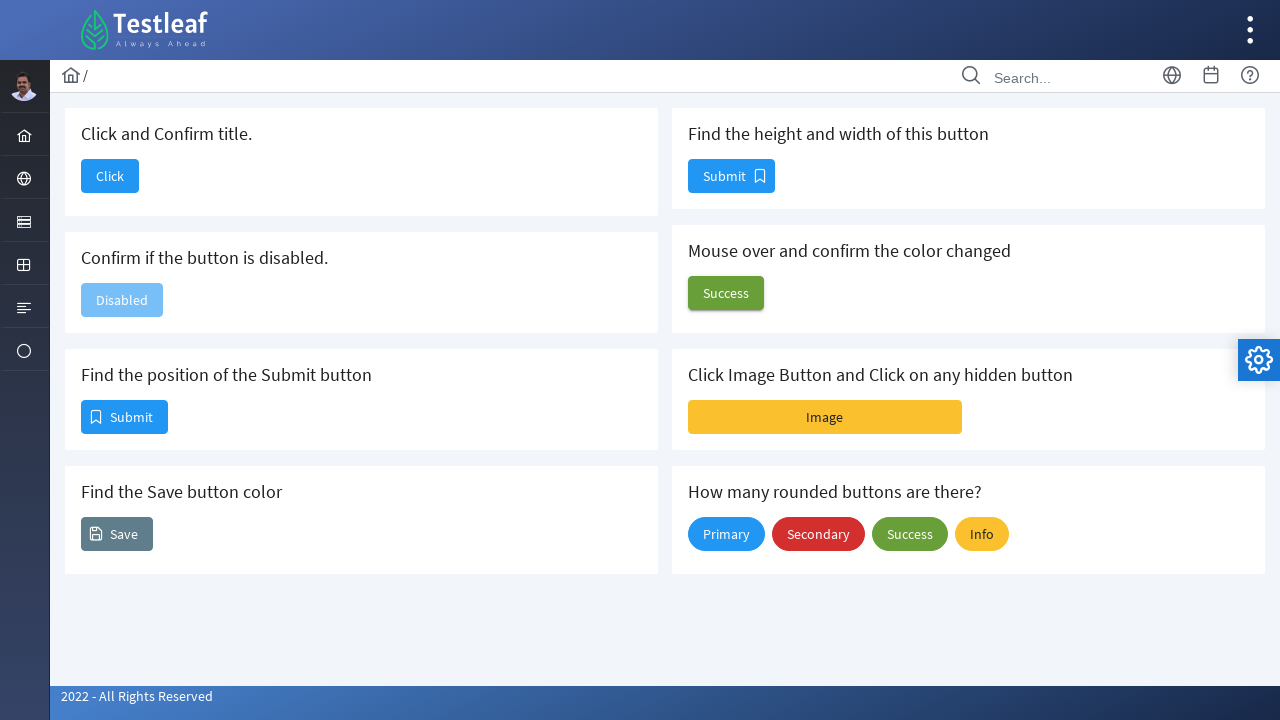